Navigates to Arquillian docs page, clicks on the Warp extension documentation link, and verifies the page loads correctly

Starting URL: http://arquillian.org/

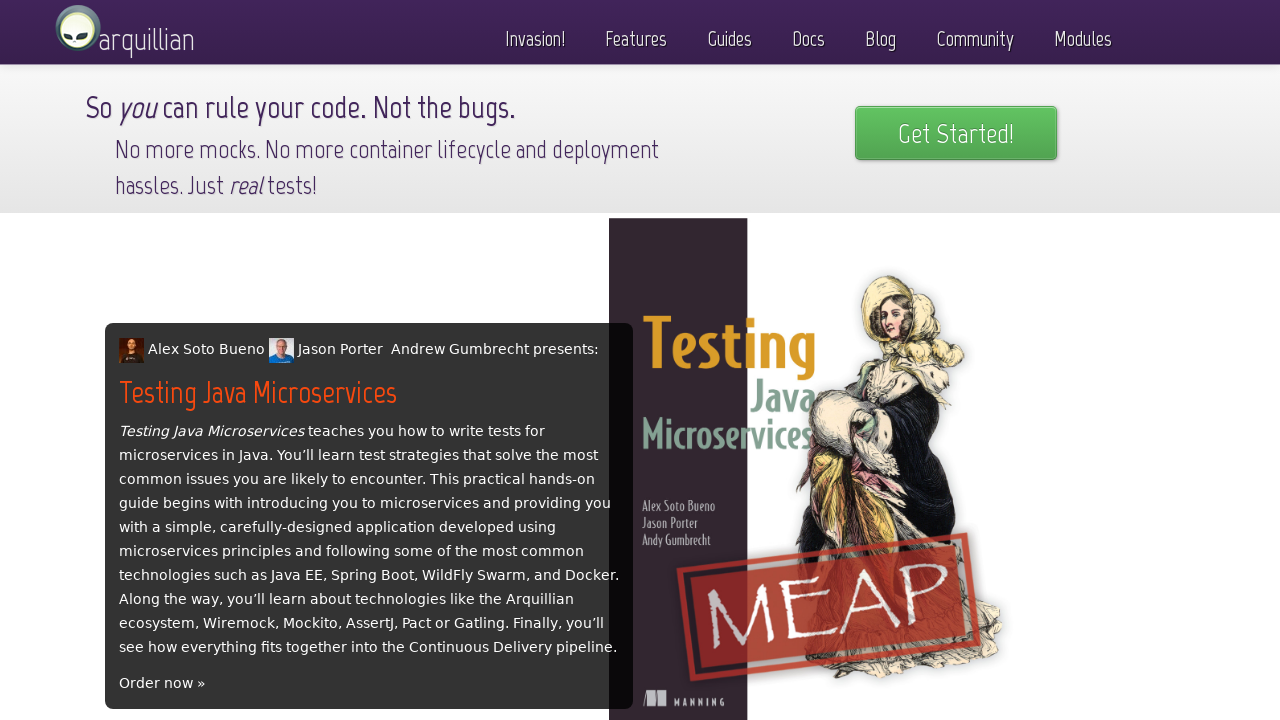

Clicked on Docs tab at (808, 34) on text=Docs
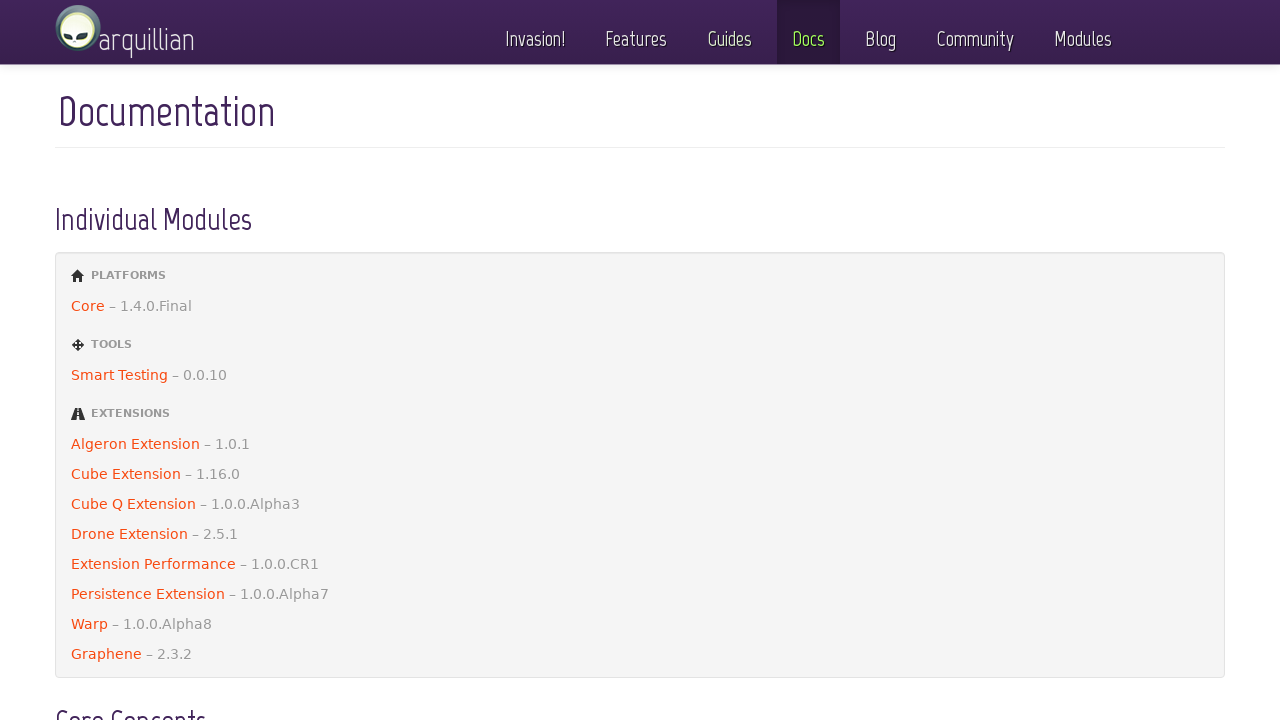

Documentation page loaded
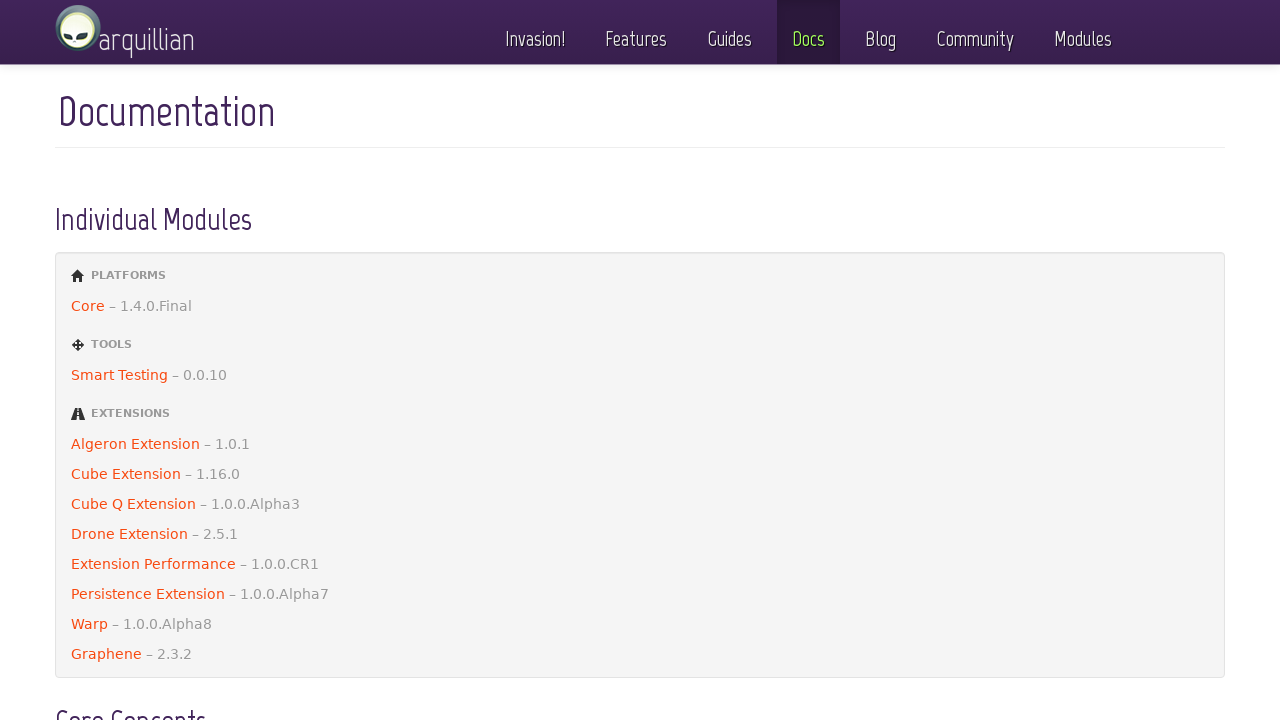

Clicked on Warp extension documentation link at (640, 624) on a:has-text('Warp')
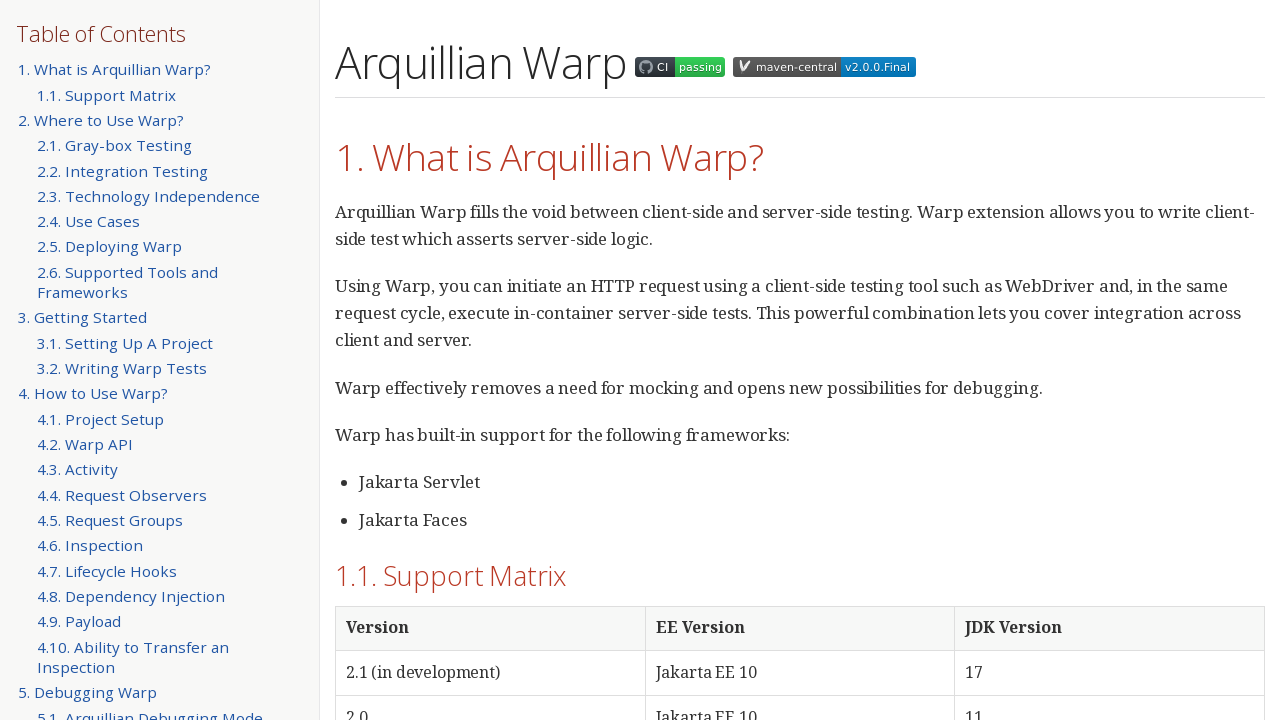

Warp documentation page loaded successfully
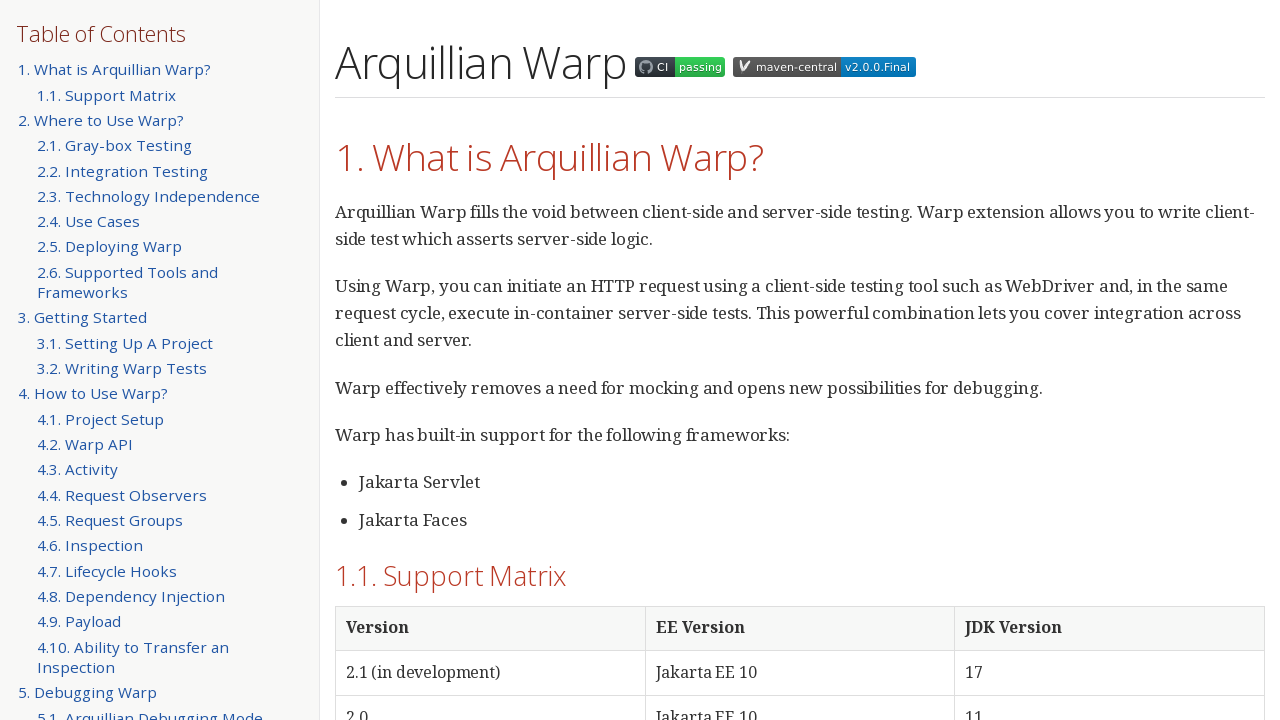

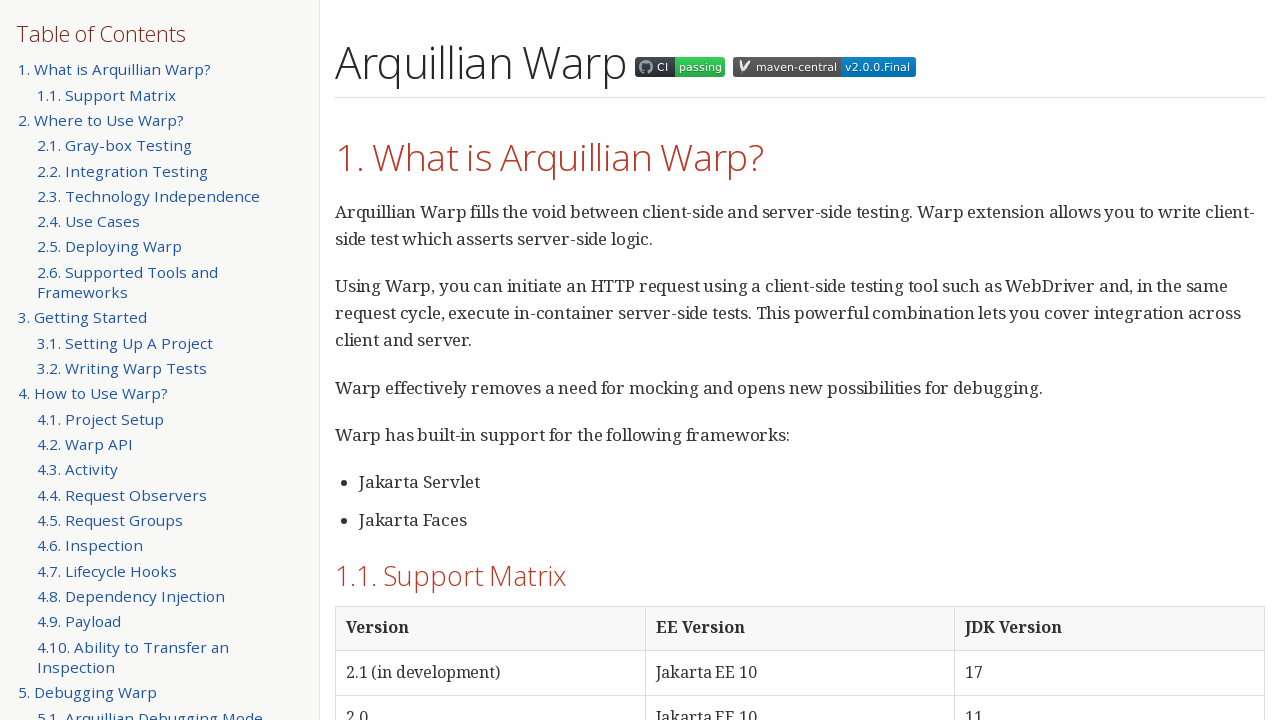